Tests editing a todo item by double-clicking and entering new text

Starting URL: https://demo.playwright.dev/todomvc

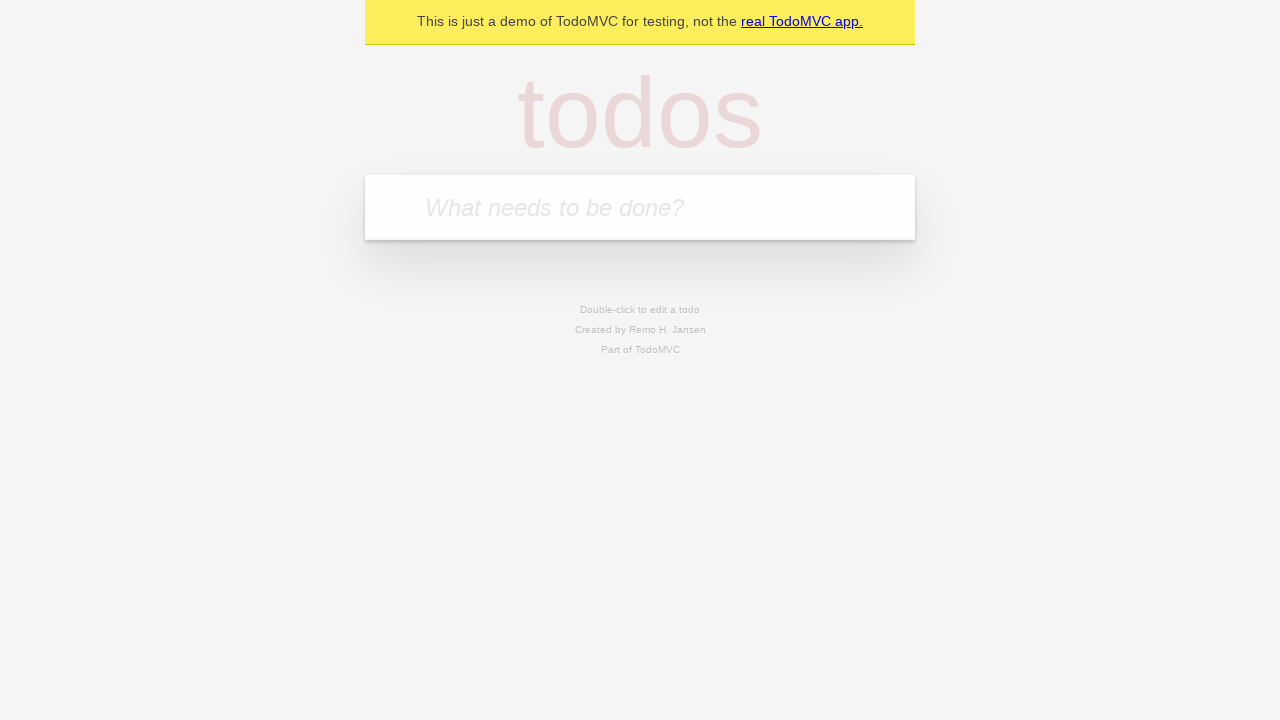

Filled new todo field with 'buy some cheese' on internal:attr=[placeholder="What needs to be done?"i]
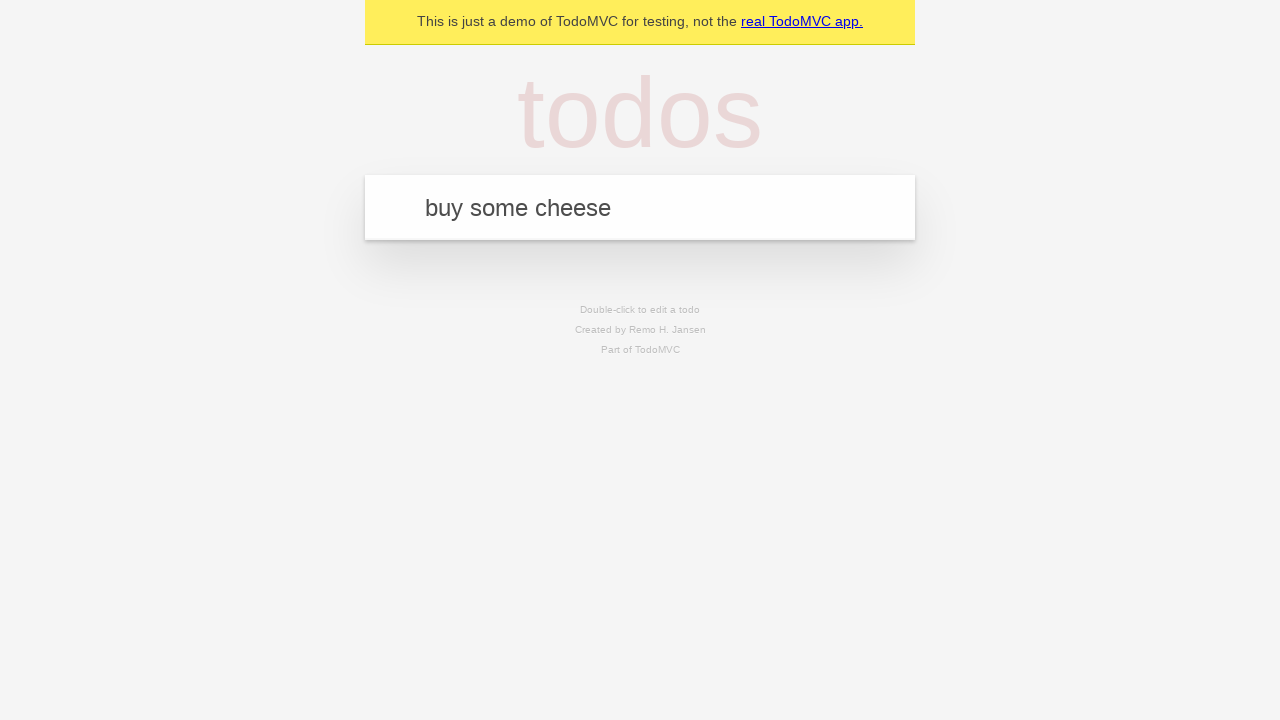

Pressed Enter to create todo 'buy some cheese' on internal:attr=[placeholder="What needs to be done?"i]
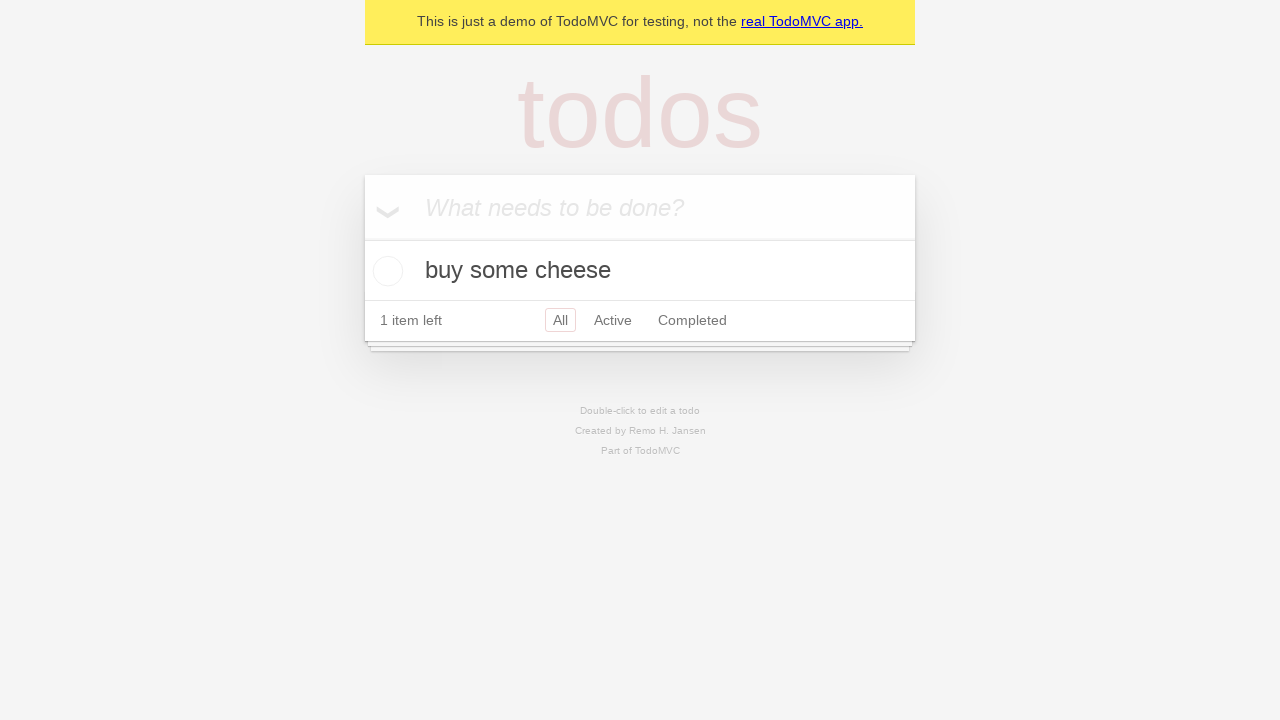

Filled new todo field with 'feed the cat' on internal:attr=[placeholder="What needs to be done?"i]
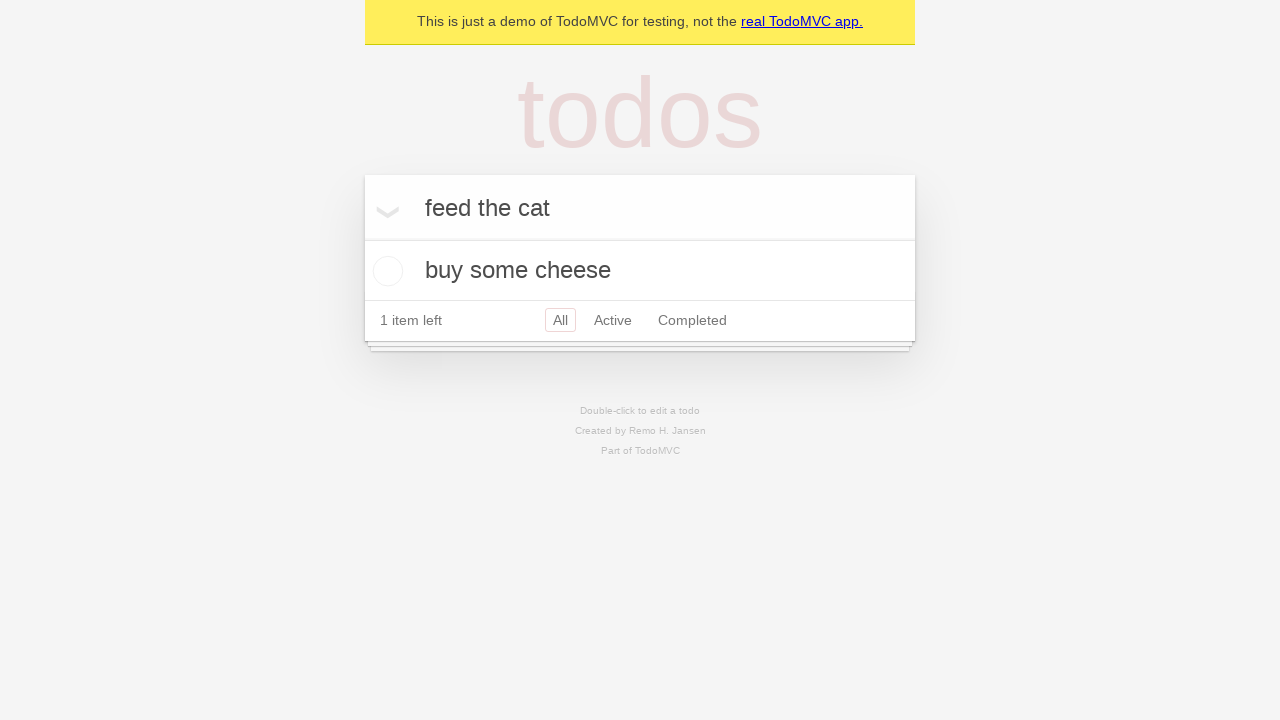

Pressed Enter to create todo 'feed the cat' on internal:attr=[placeholder="What needs to be done?"i]
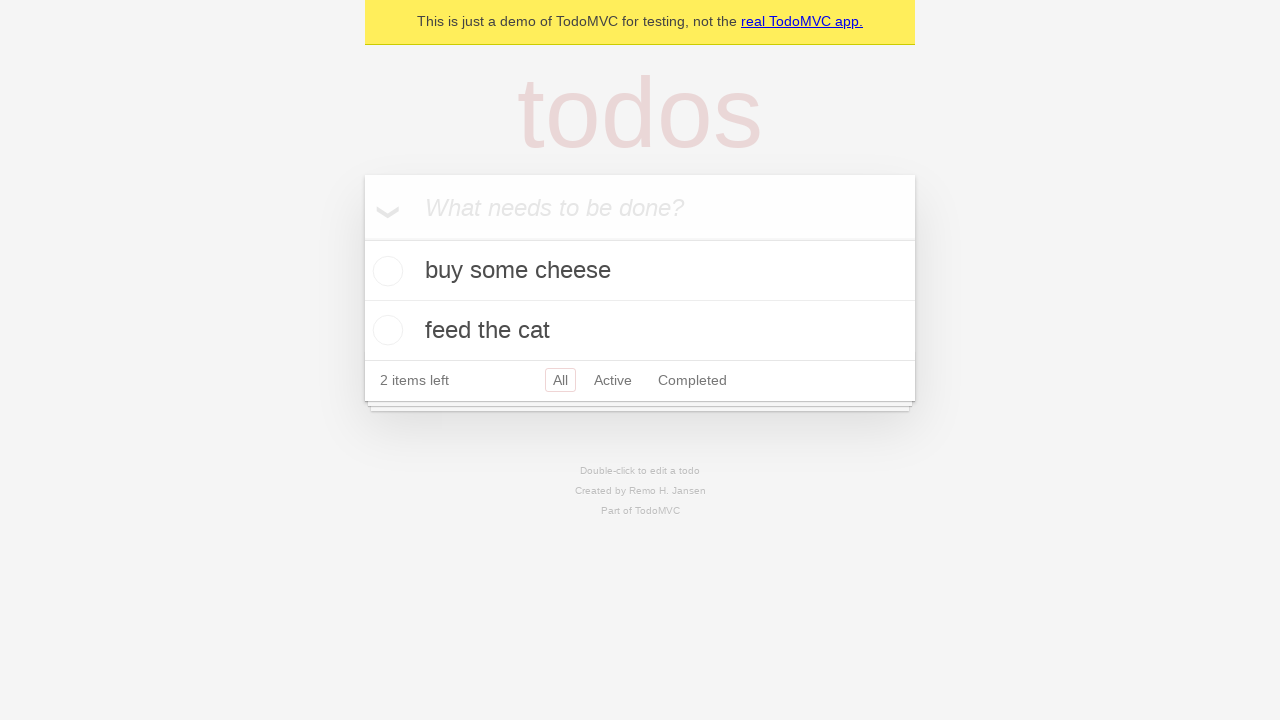

Filled new todo field with 'book a doctors appointment' on internal:attr=[placeholder="What needs to be done?"i]
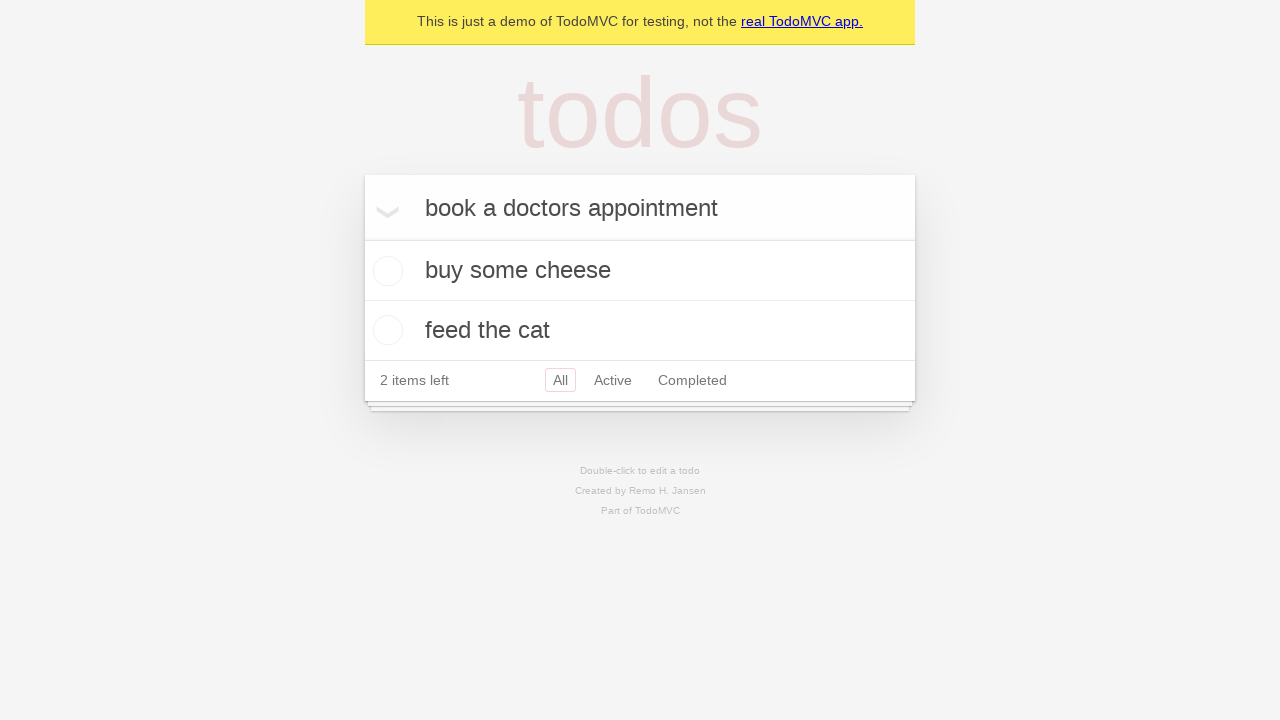

Pressed Enter to create todo 'book a doctors appointment' on internal:attr=[placeholder="What needs to be done?"i]
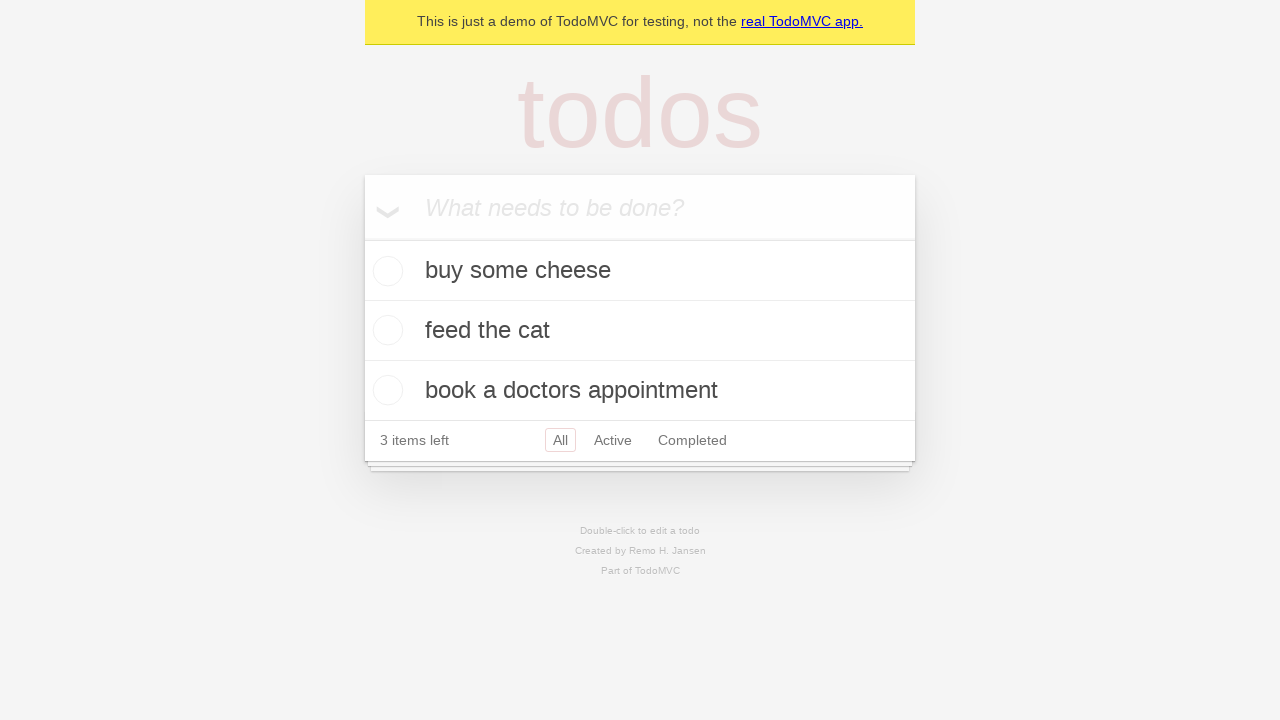

Double-clicked second todo item to enter edit mode at (640, 331) on internal:testid=[data-testid="todo-item"s] >> nth=1
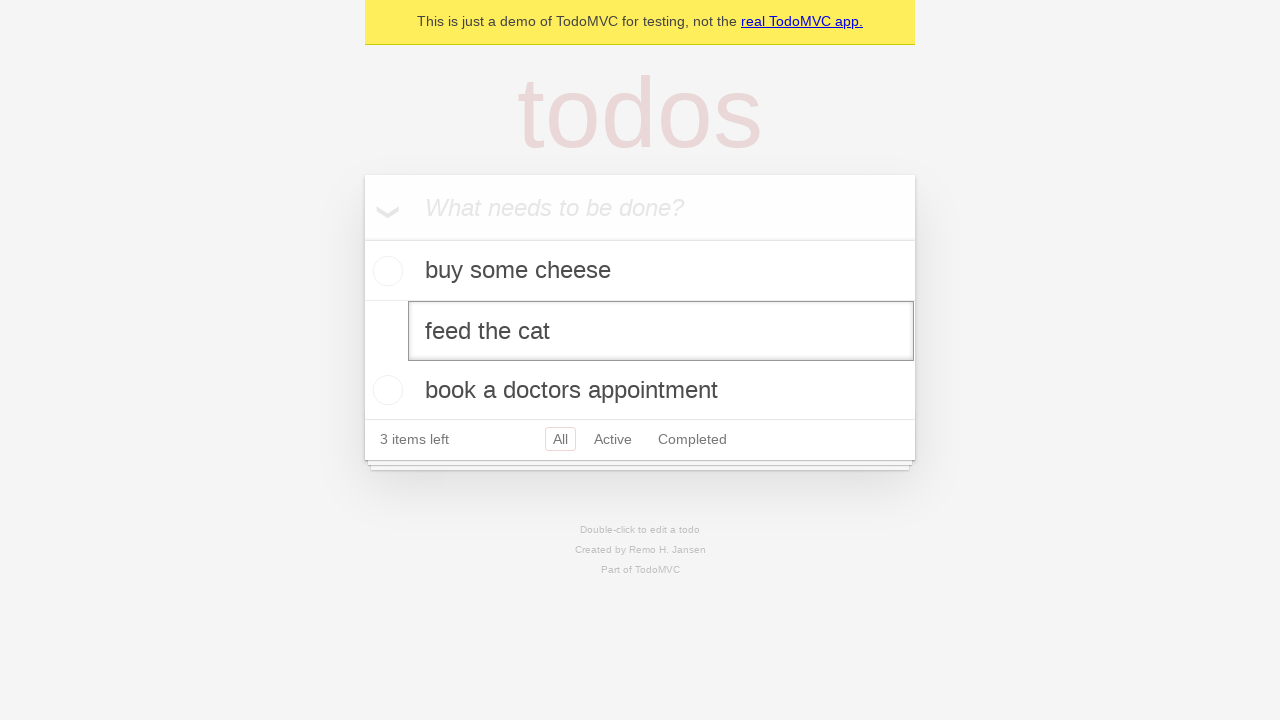

Filled edit textbox with 'buy some sausages' on internal:testid=[data-testid="todo-item"s] >> nth=1 >> internal:role=textbox[nam
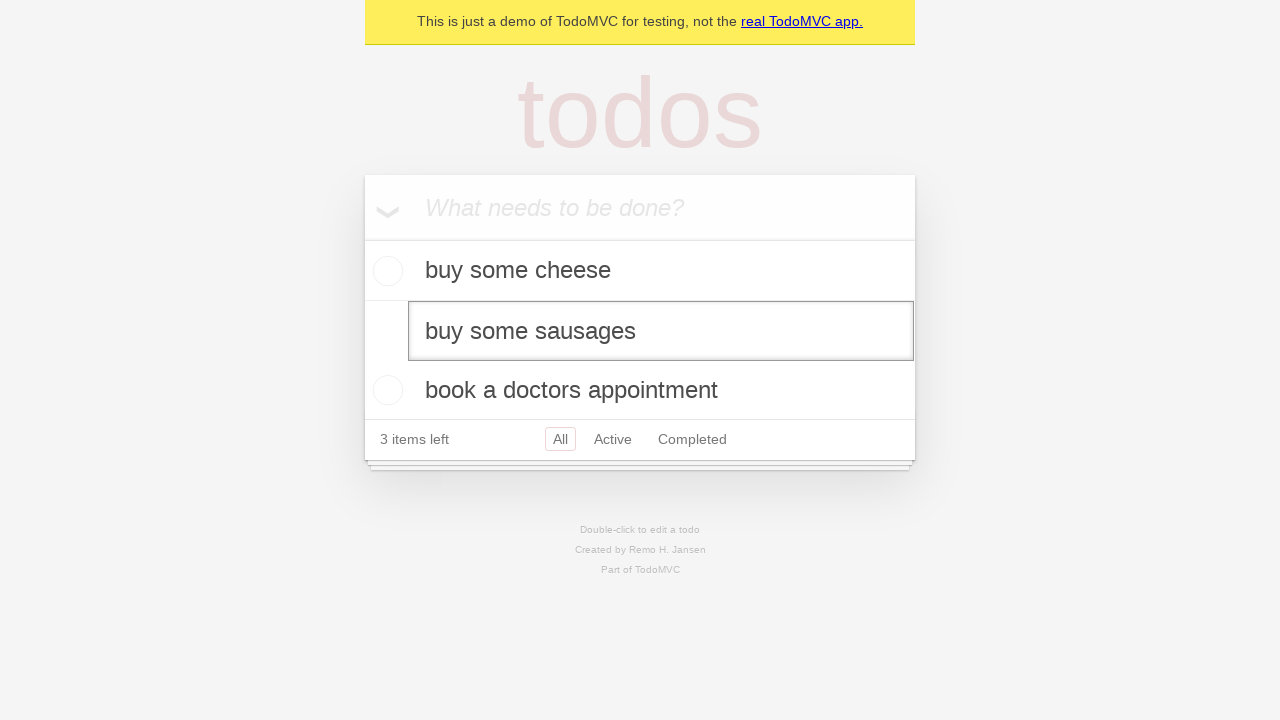

Pressed Enter to confirm todo edit on internal:testid=[data-testid="todo-item"s] >> nth=1 >> internal:role=textbox[nam
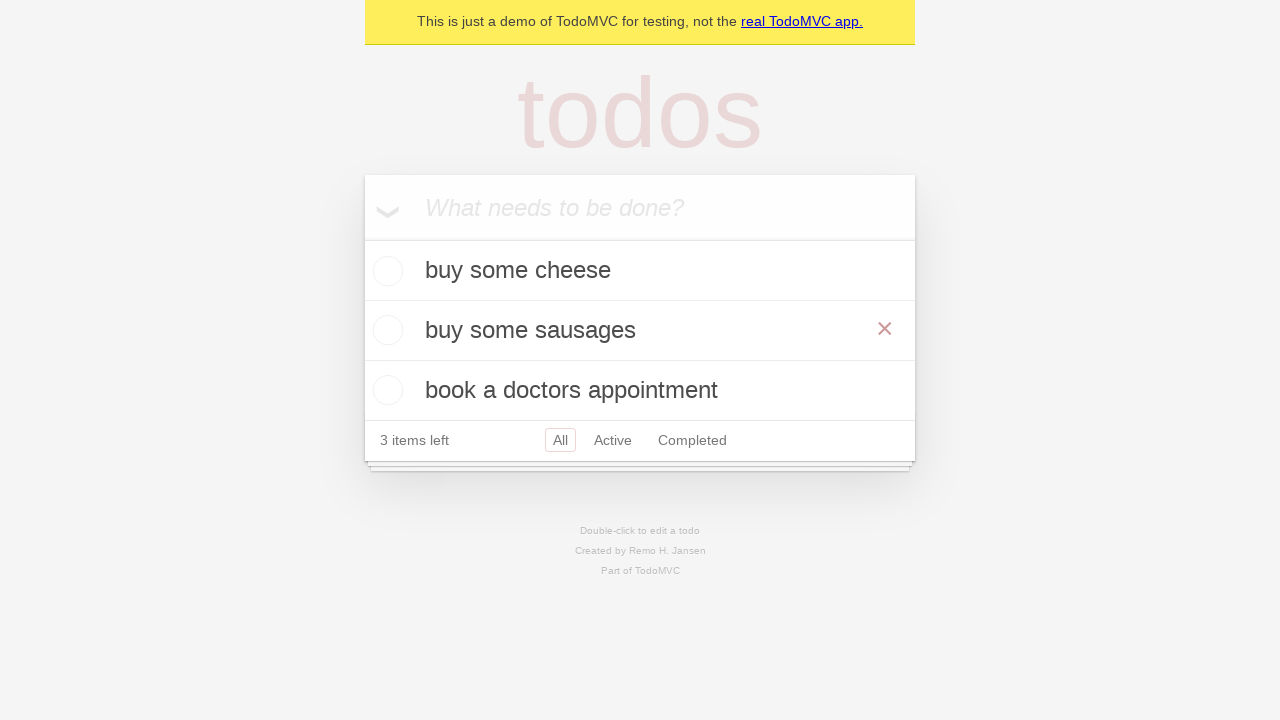

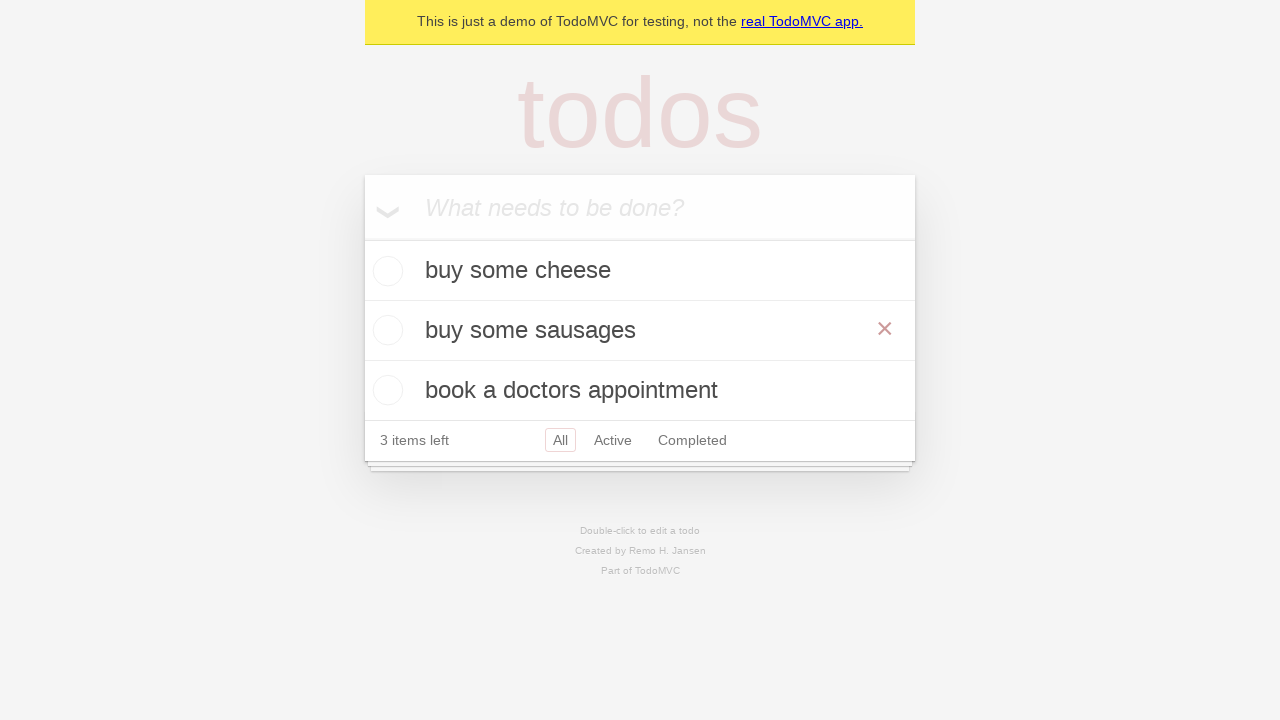